Tests confirmation alert functionality by clicking the confirmation alert tab, triggering the alert, and dismissing it using the cancel/dismiss action.

Starting URL: https://demo.automationtesting.in/Alerts.html

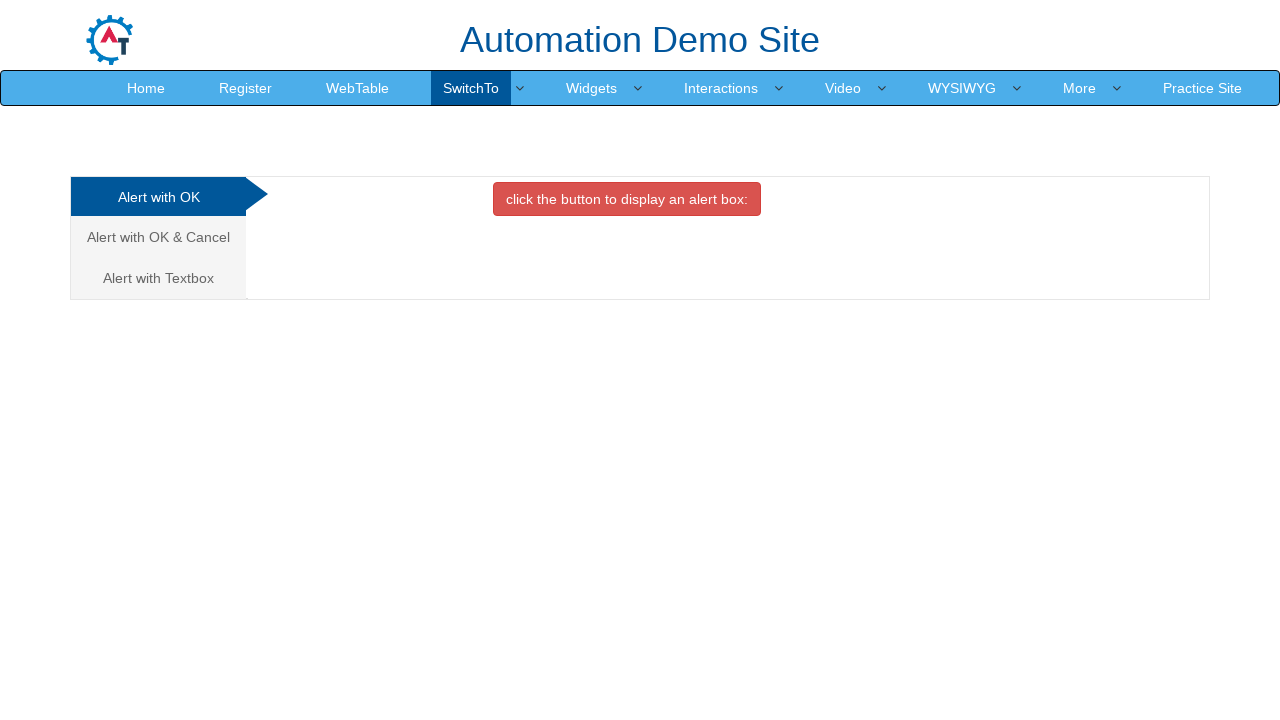

Clicked on the Confirmation Alert tab at (158, 237) on xpath=/html/body/div[1]/div/div/div/div[1]/ul/li[2]/a
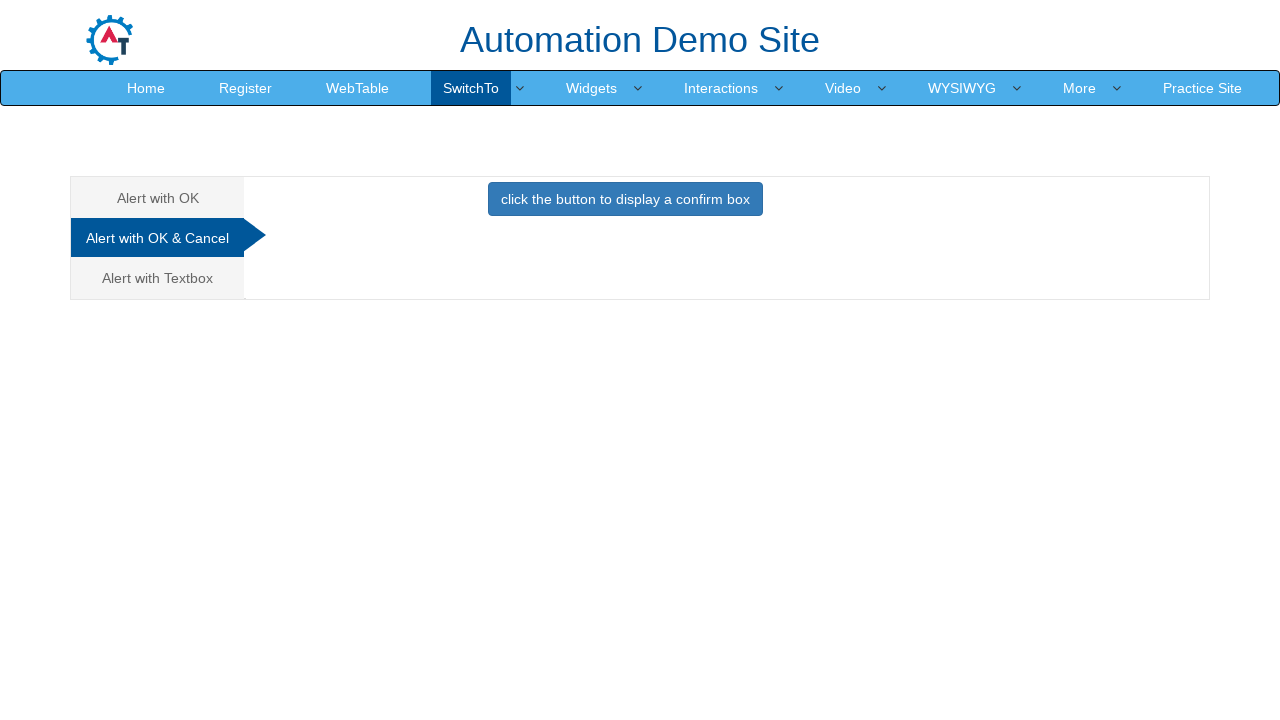

Clicked the button to trigger the confirmation alert at (625, 199) on xpath=//*[@id='CancelTab']/button
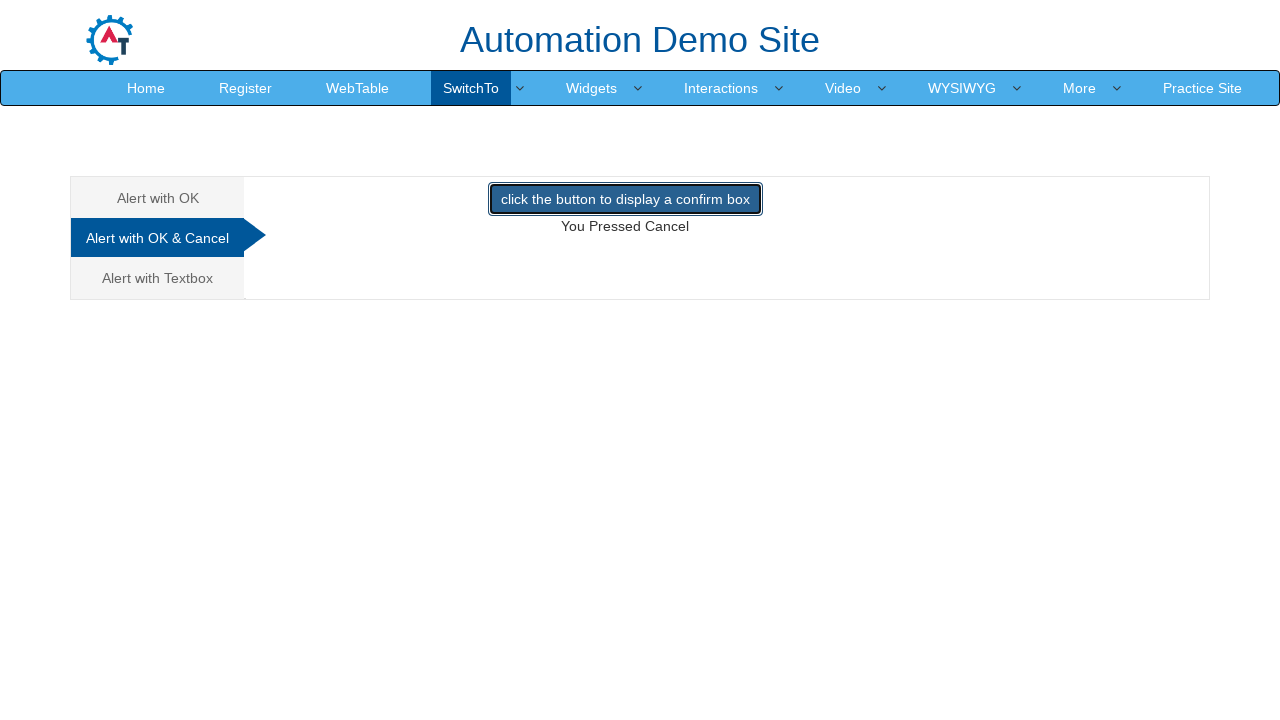

Set up dialog handler to dismiss the confirmation alert
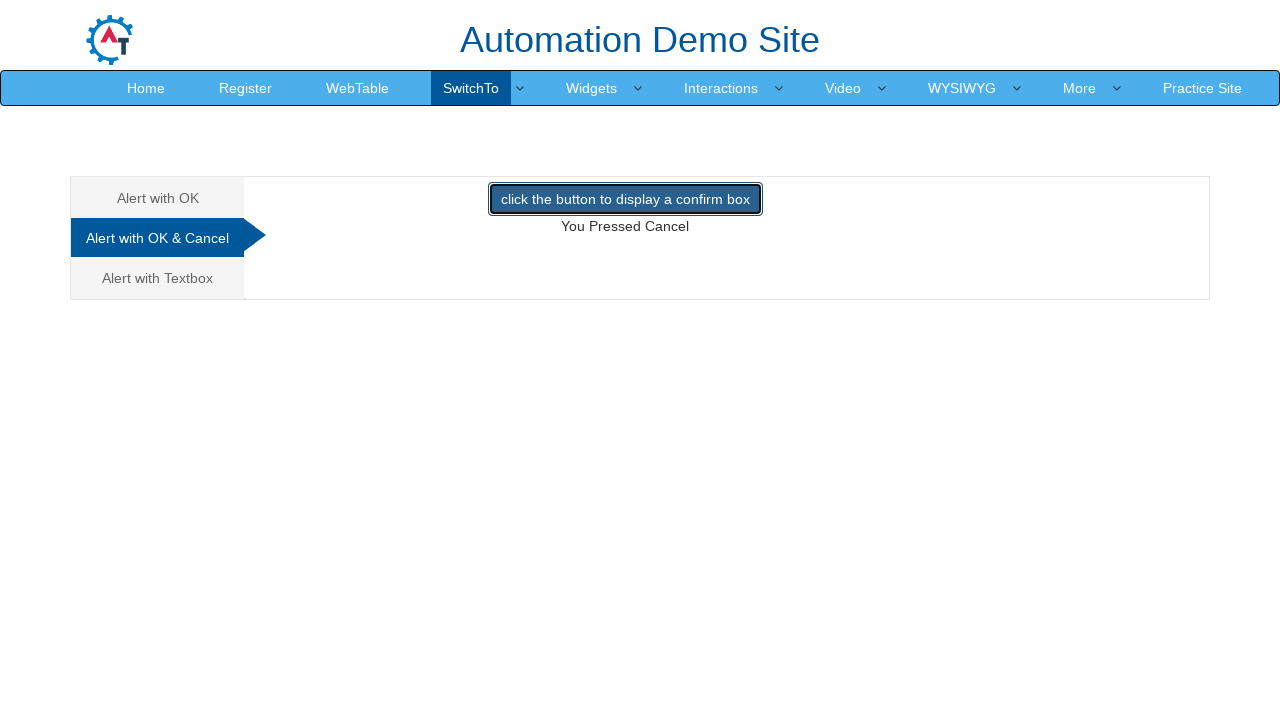

Waited for dialog interaction to complete
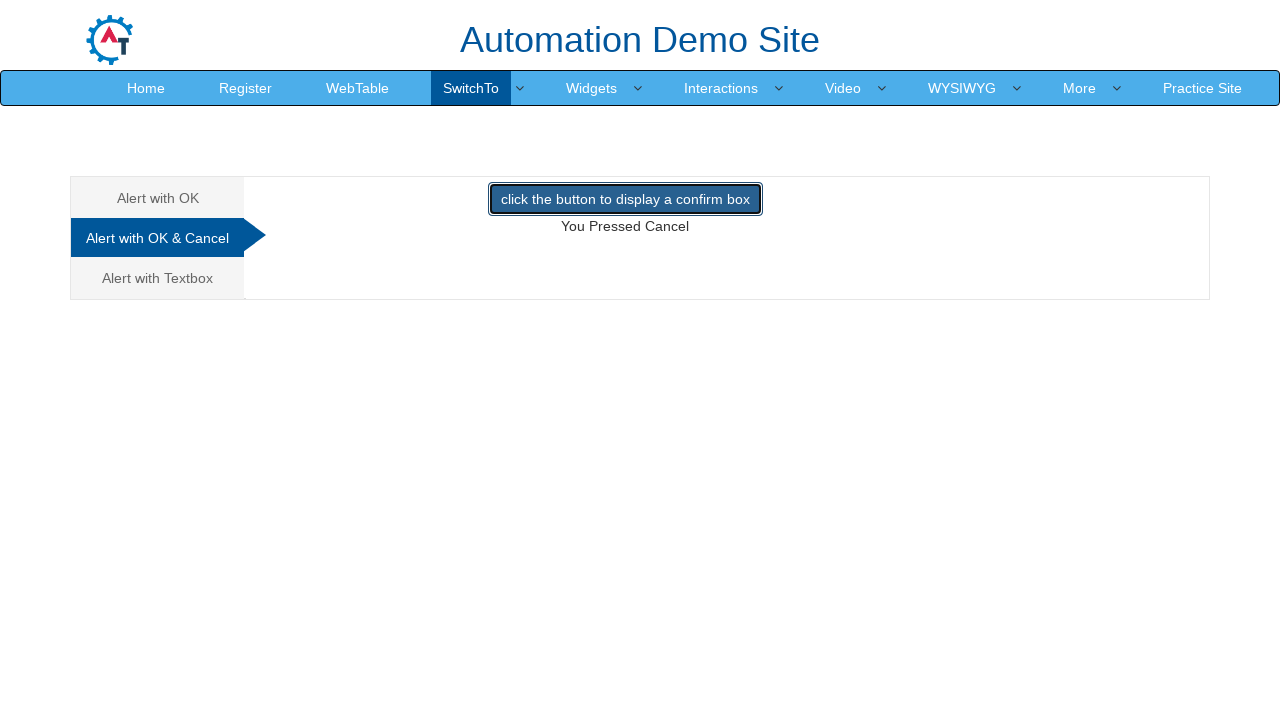

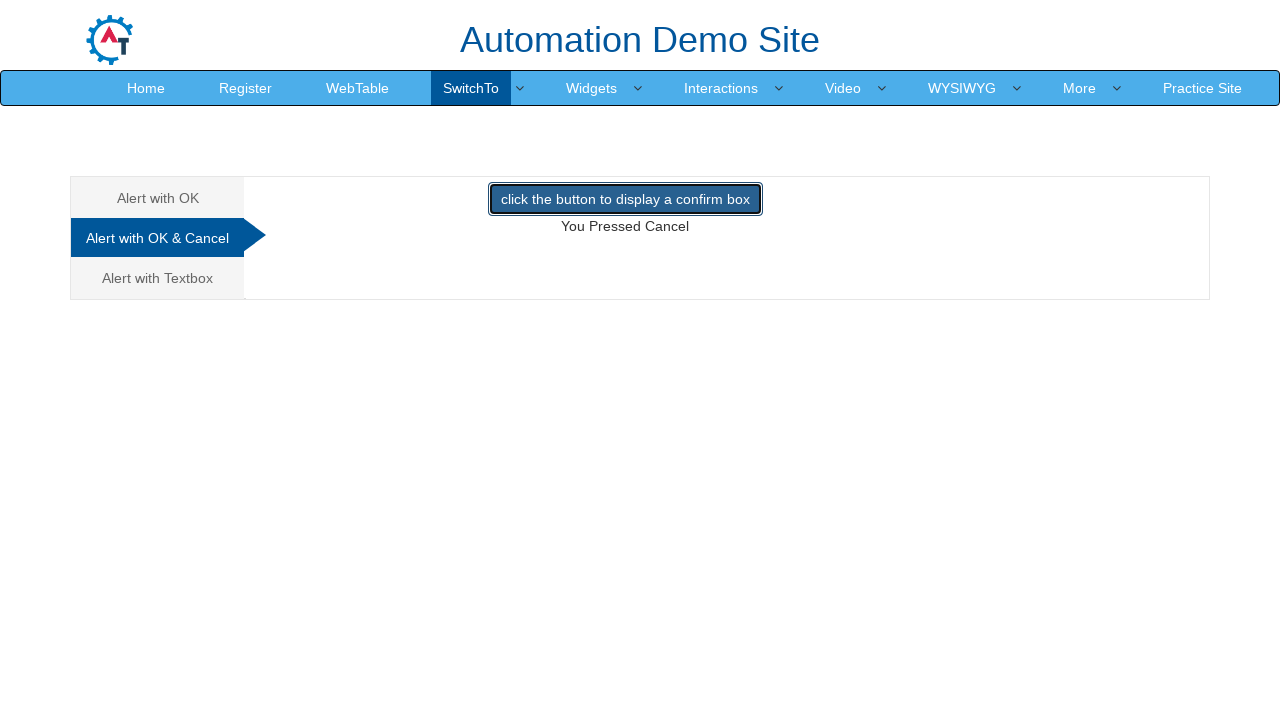